Navigates to the DemoBlaze homepage and waits for the full page to load

Starting URL: https://www.demoblaze.com/index.html

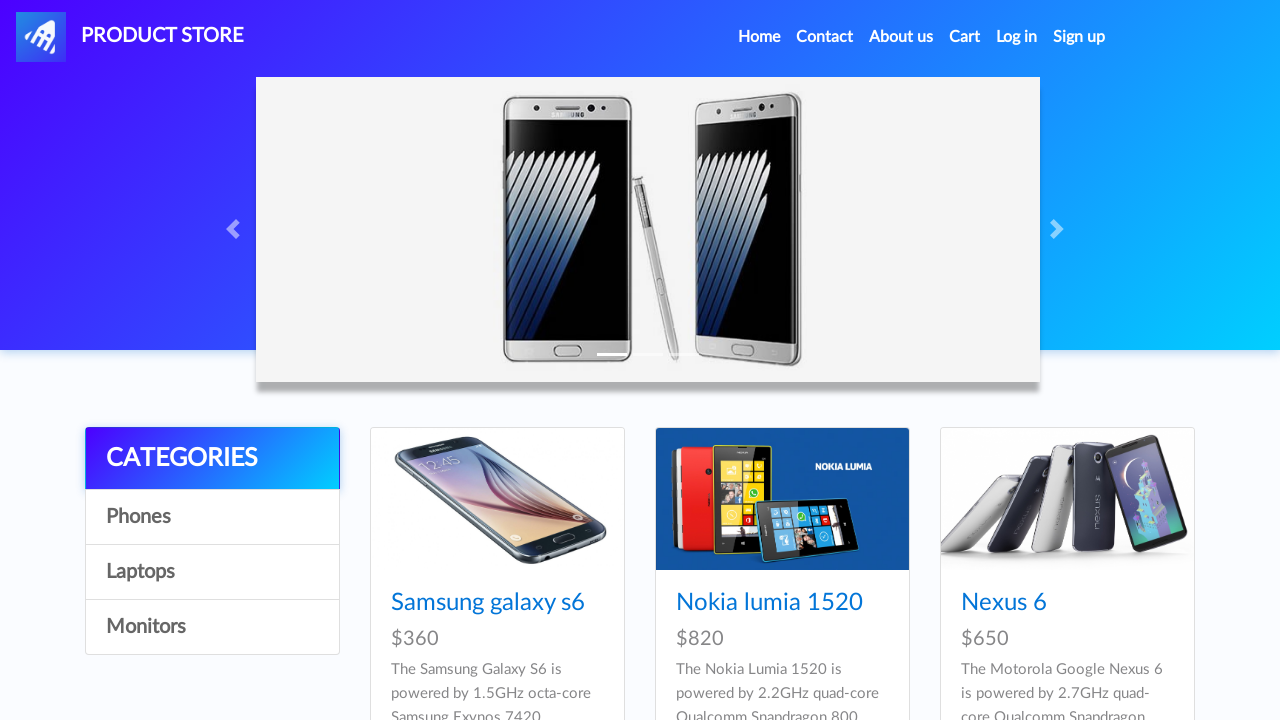

Navigated to DemoBlaze homepage
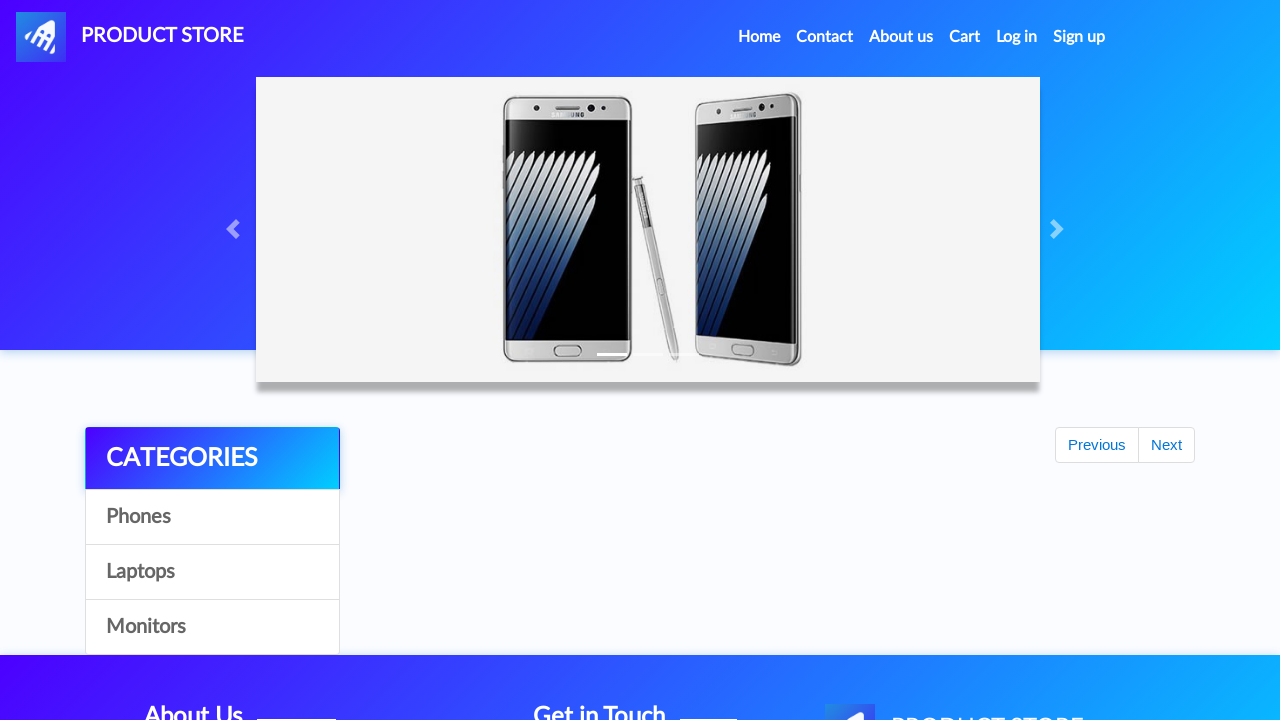

Full page loaded with networkidle state
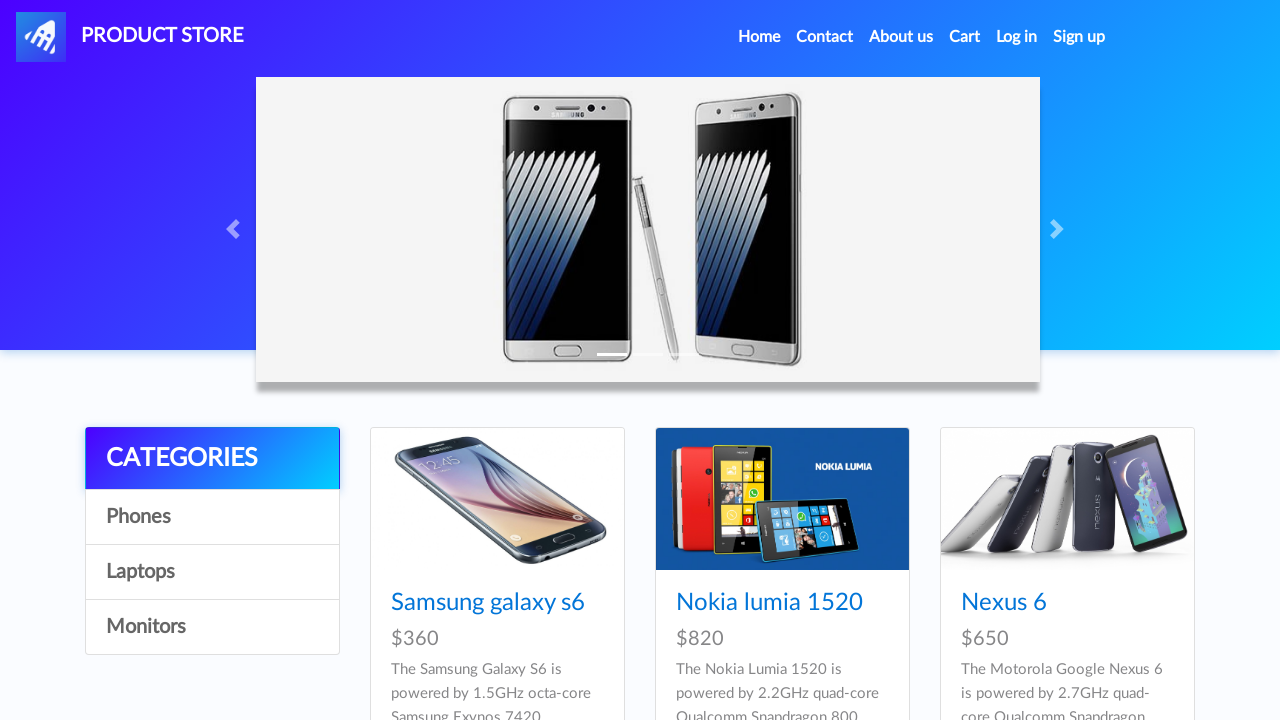

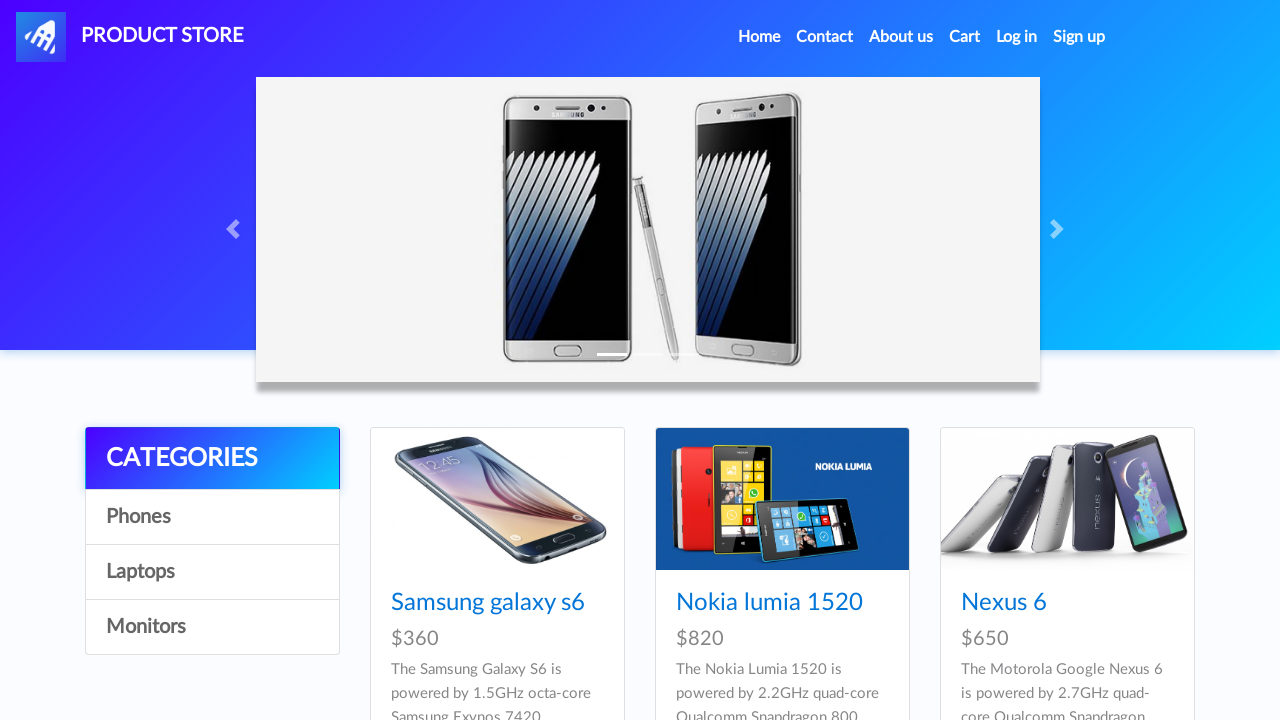